Clicks on the Tutorials navigation button on W3Schools

Starting URL: https://www.w3schools.com/

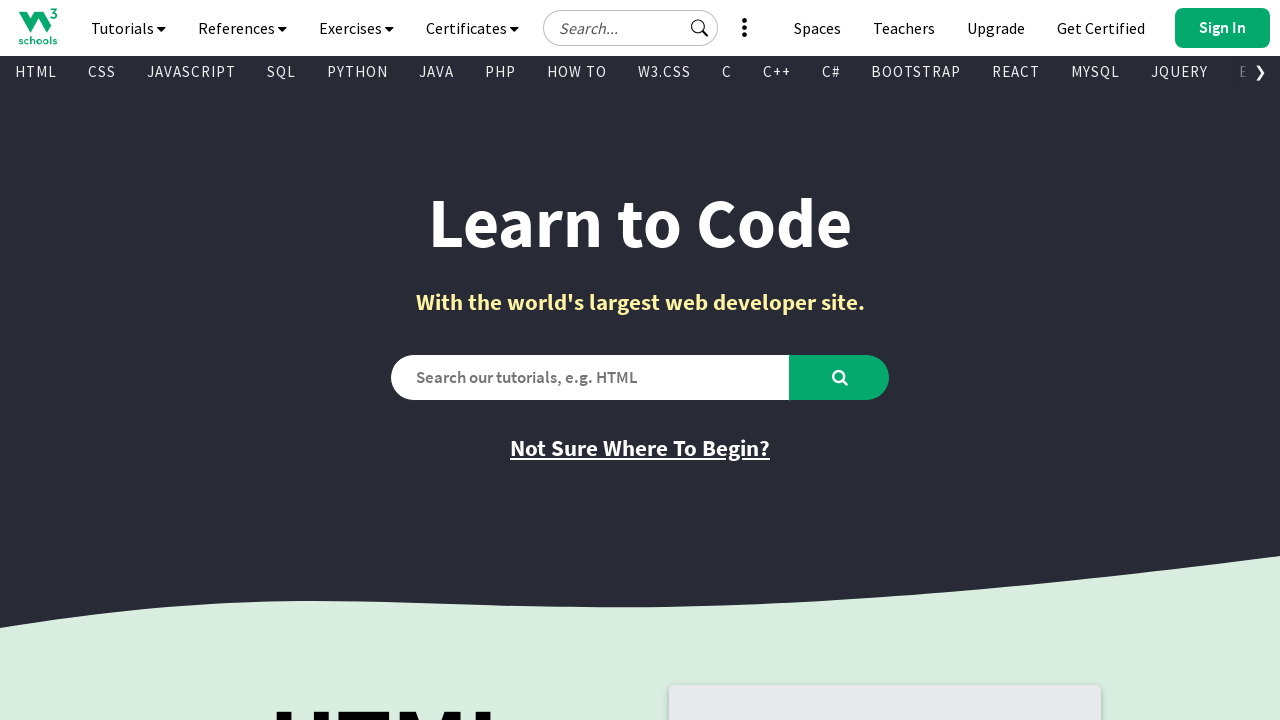

Clicked on the Tutorials navigation button at (128, 28) on #navbtn_tutorials
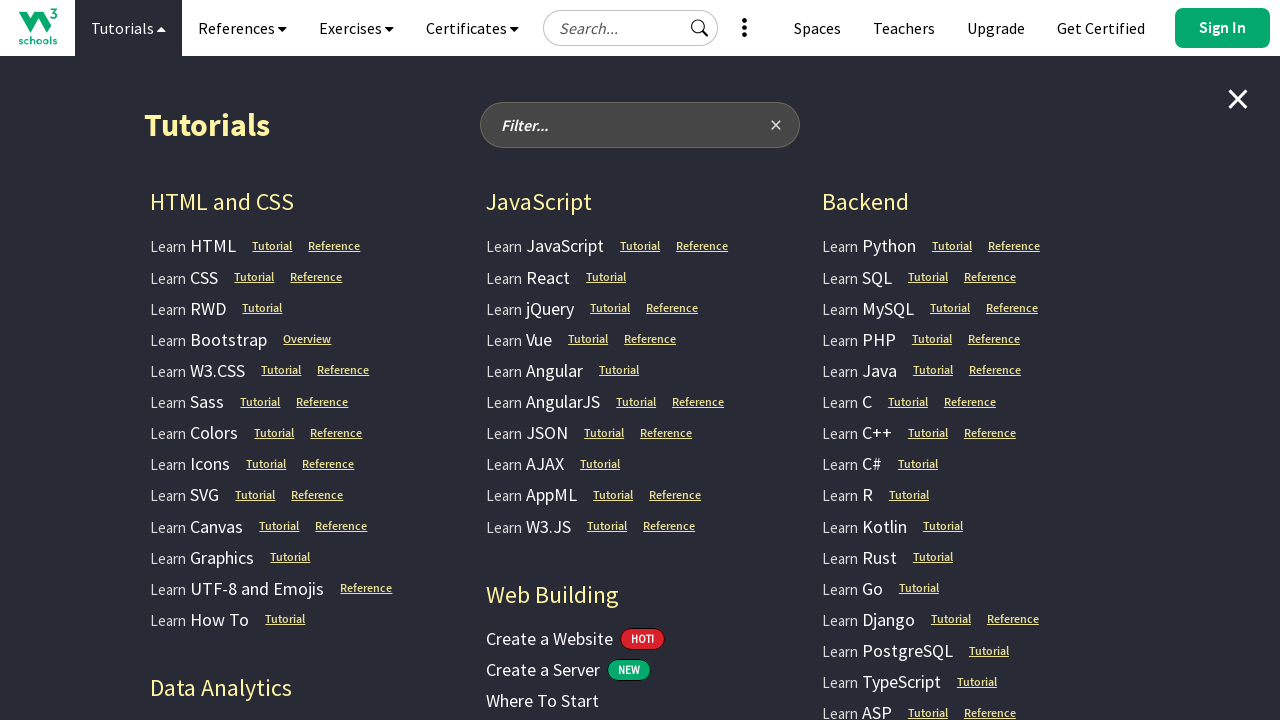

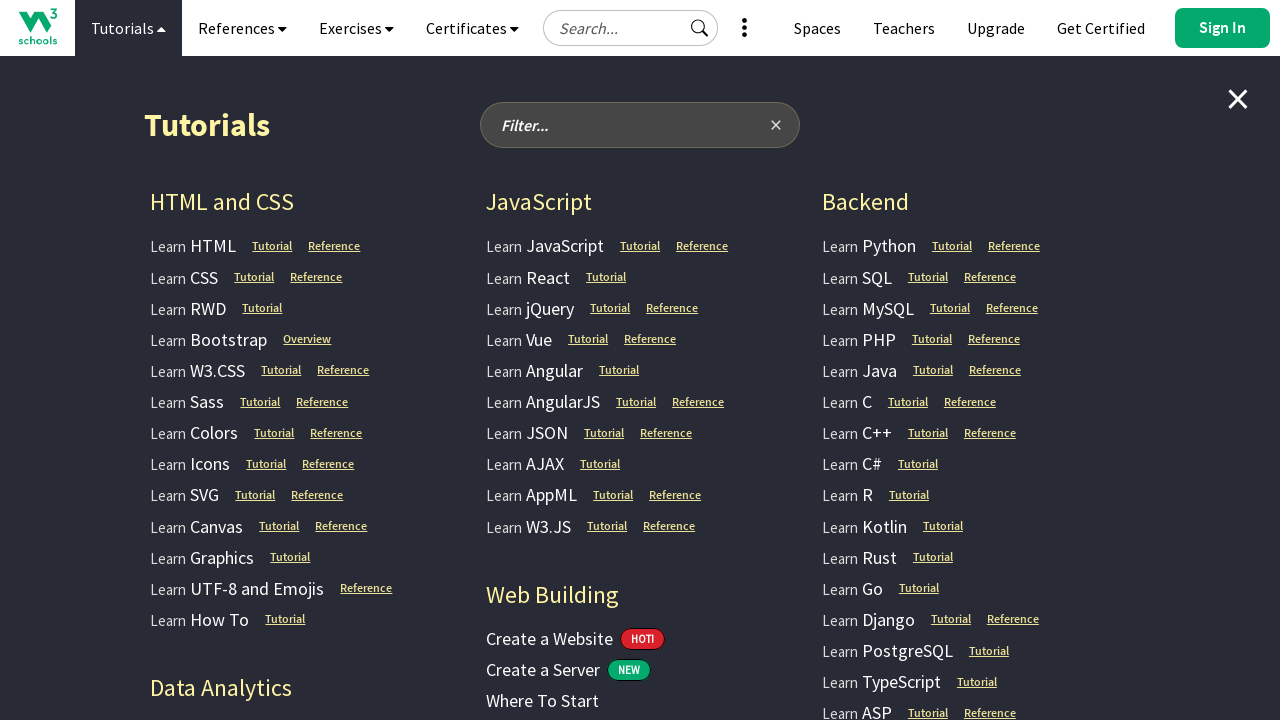